Navigates to a test page and clicks on a button that triggers a JavaScript exception

Starting URL: https://www.selenium.dev/selenium/web/bidi/logEntryAdded.html

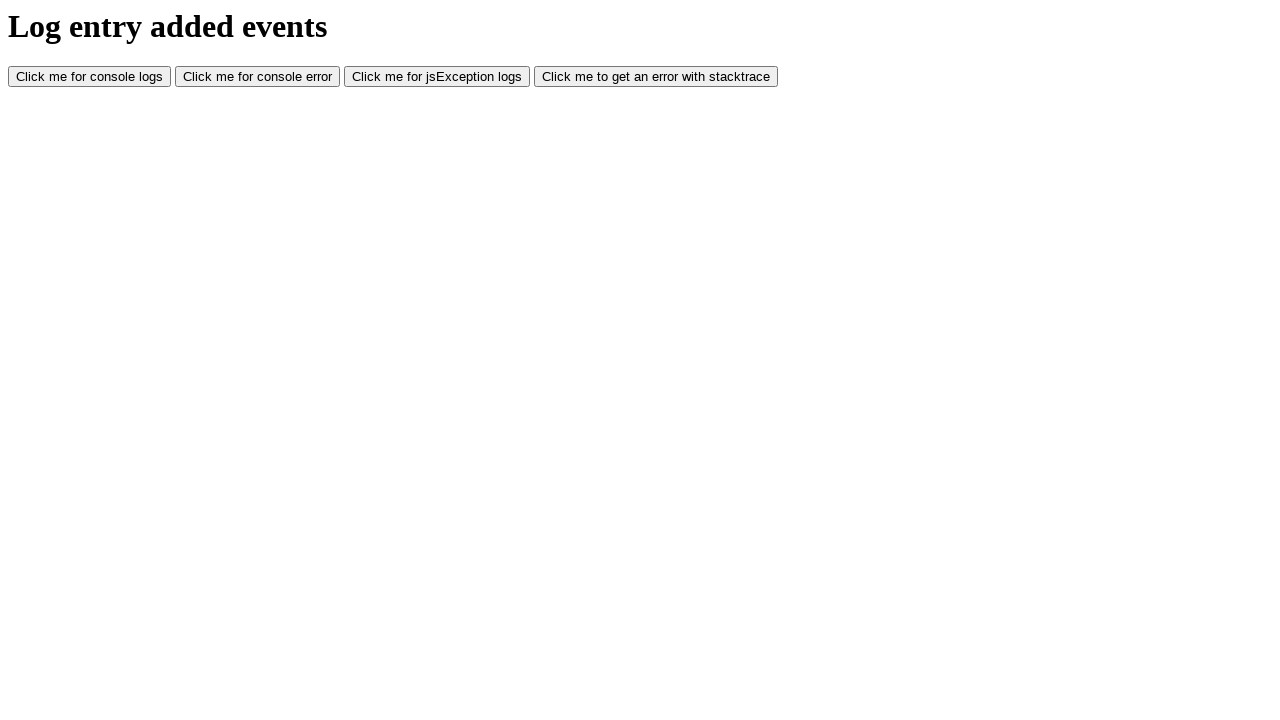

Clicked JS exception button to trigger a JavaScript error at (437, 77) on #jsException
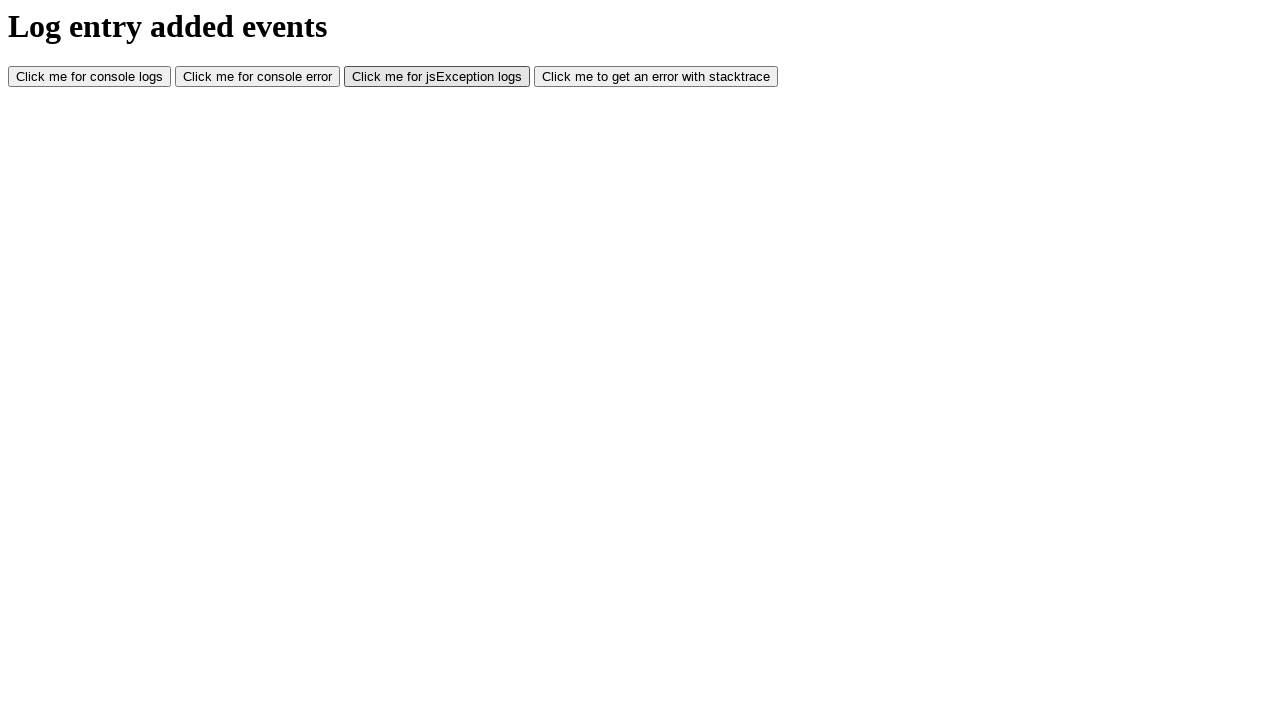

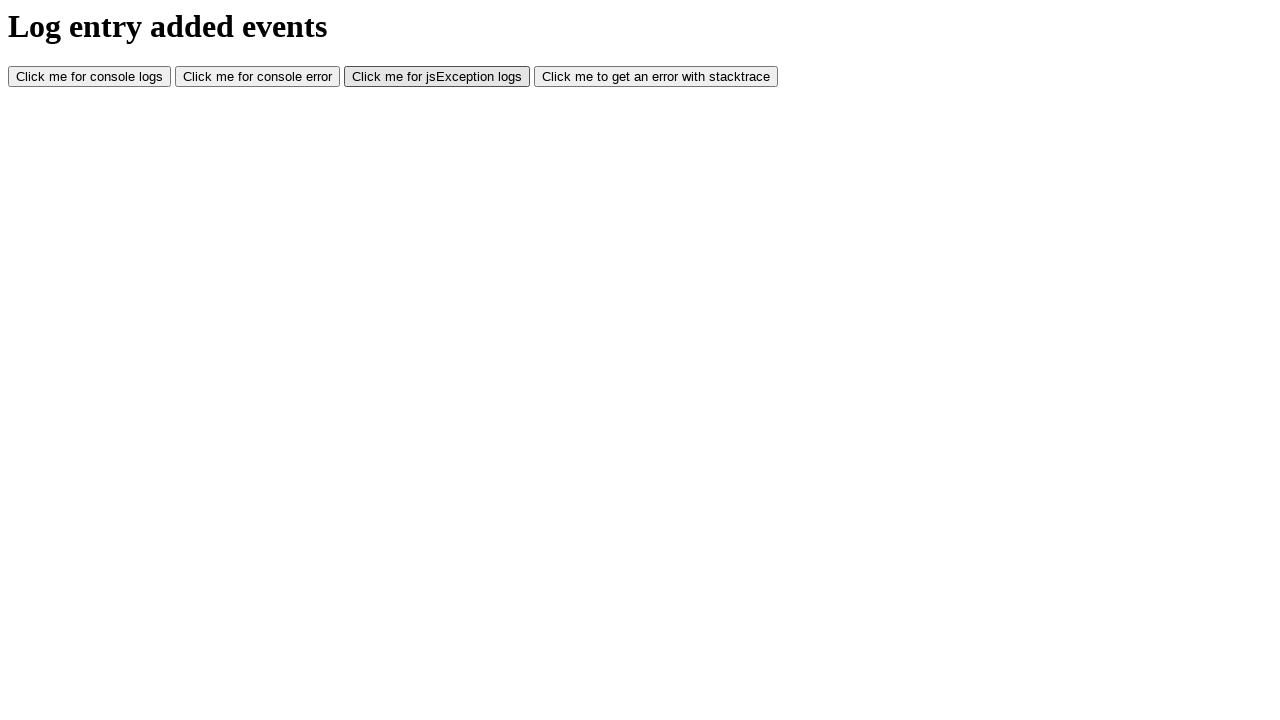